Navigates to the EspoCRM demo page and clicks on the Live Demo button to access the demo environment.

Starting URL: https://www.espocrm.com/demo/

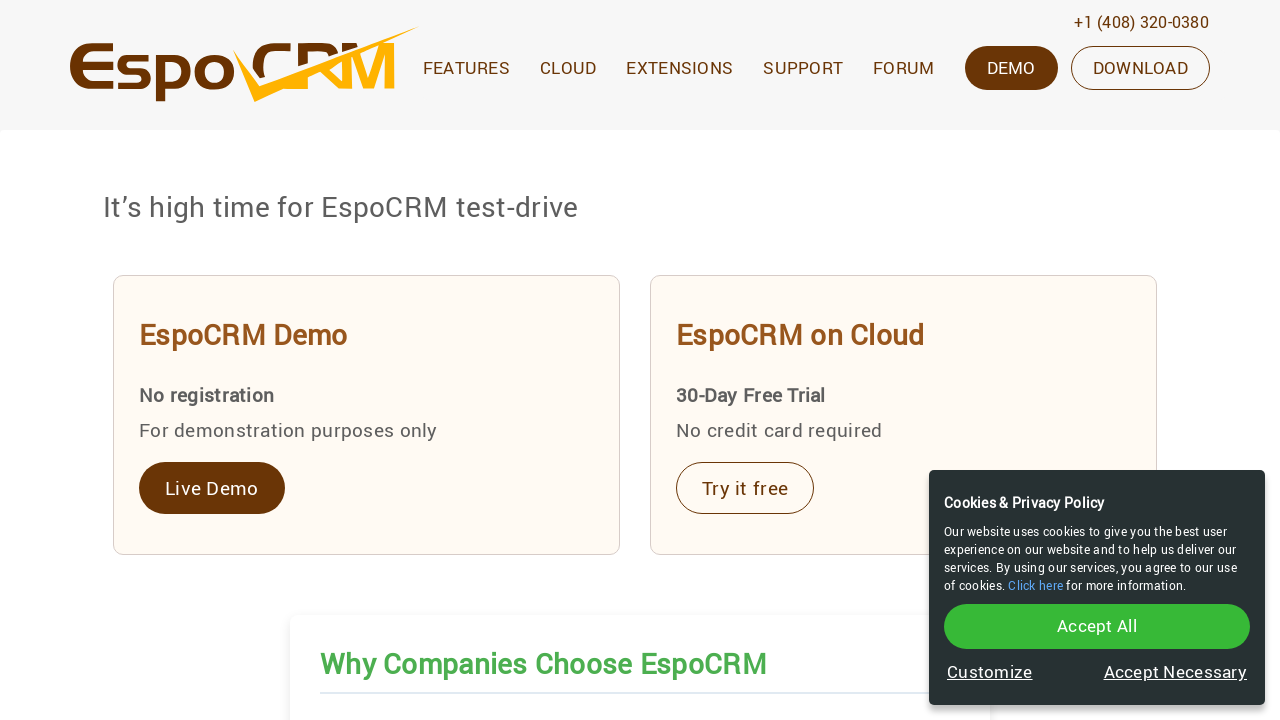

Clicked on the Live Demo button to access the EspoCRM demo environment at (212, 488) on a#demo-button
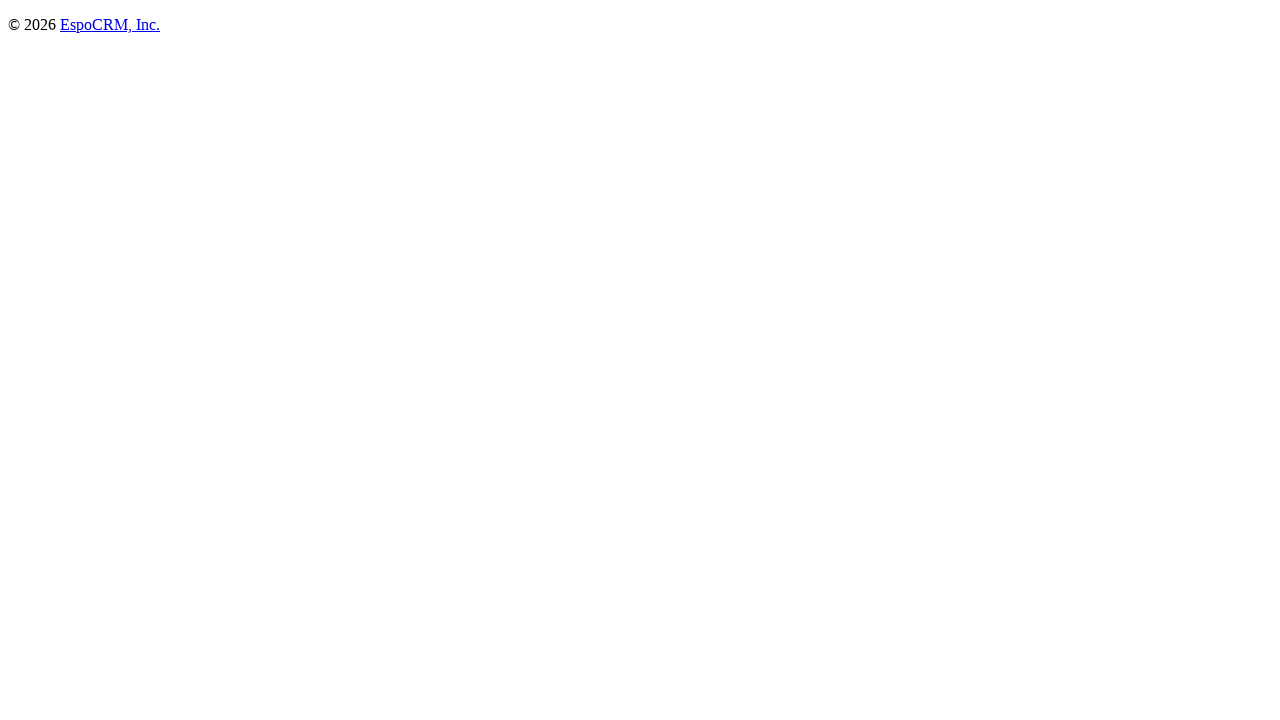

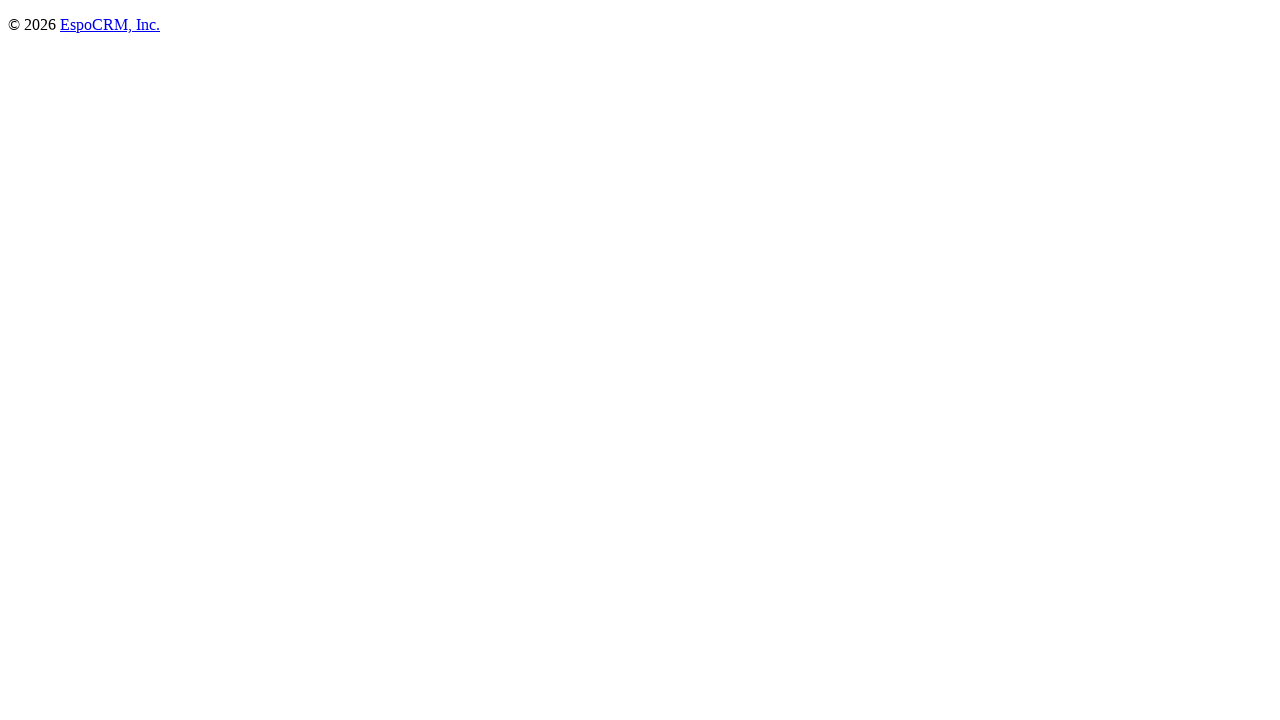